Tests the text box form on DemoQA by verifying form labels are displayed, filling in user details (name, email, current address, permanent address), submitting the form, and verifying the output is displayed.

Starting URL: https://demoqa.com/text-box

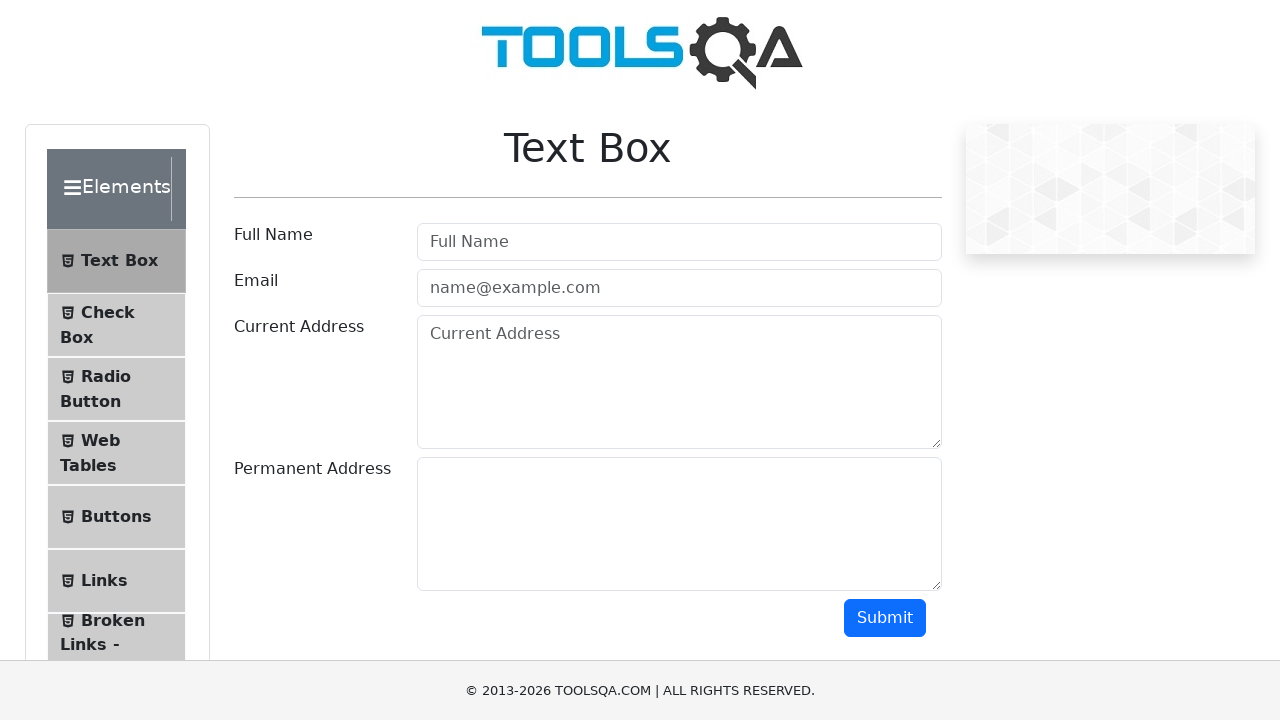

Waited for userName label to be present
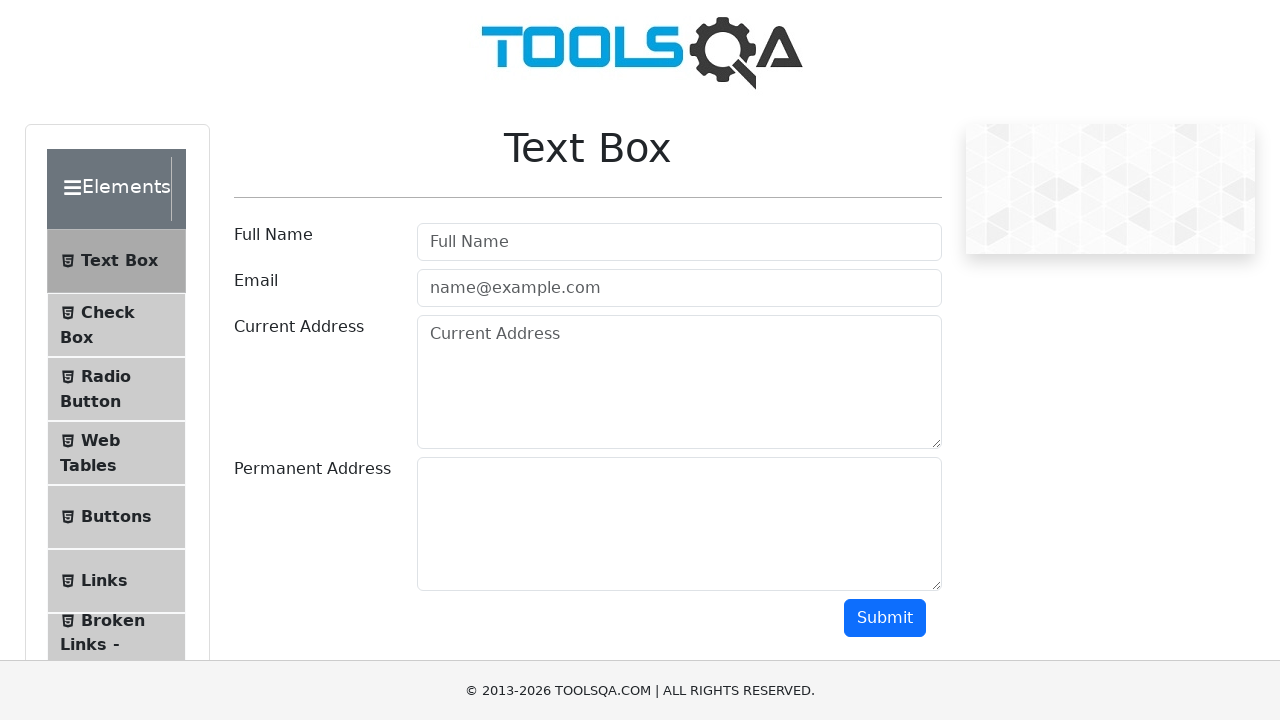

Verified userName label is visible
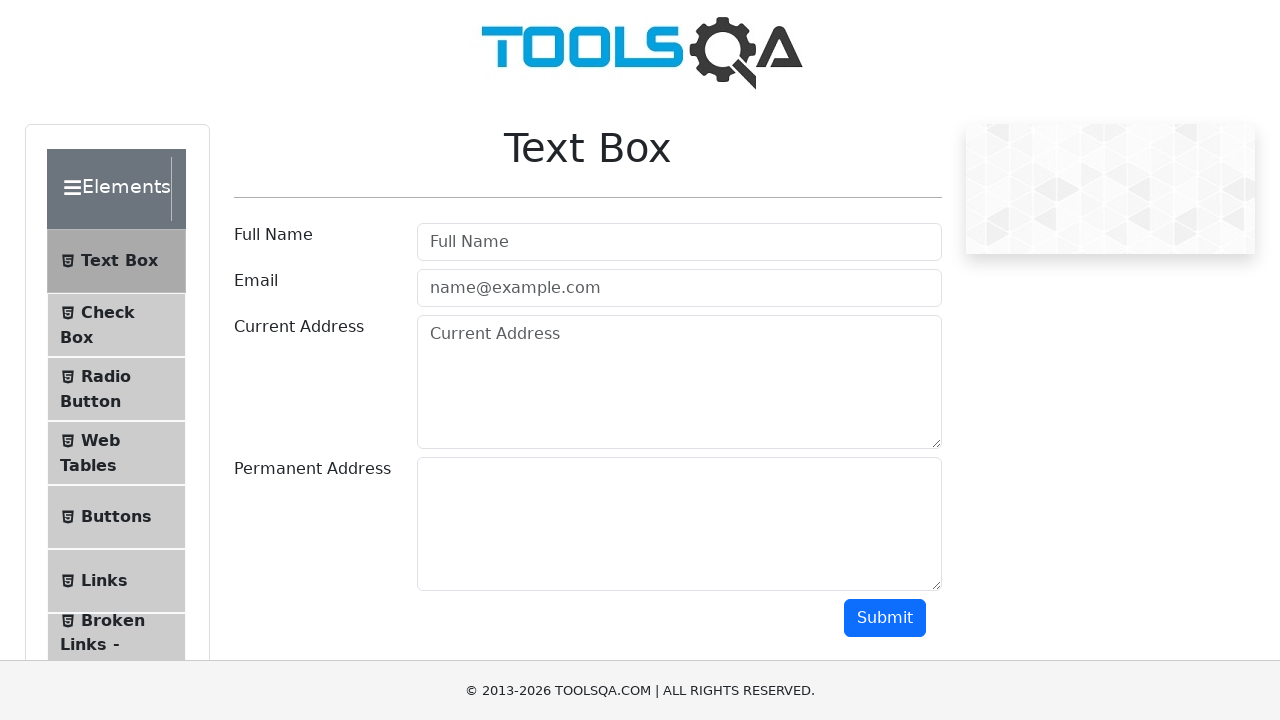

Verified userEmail label is visible
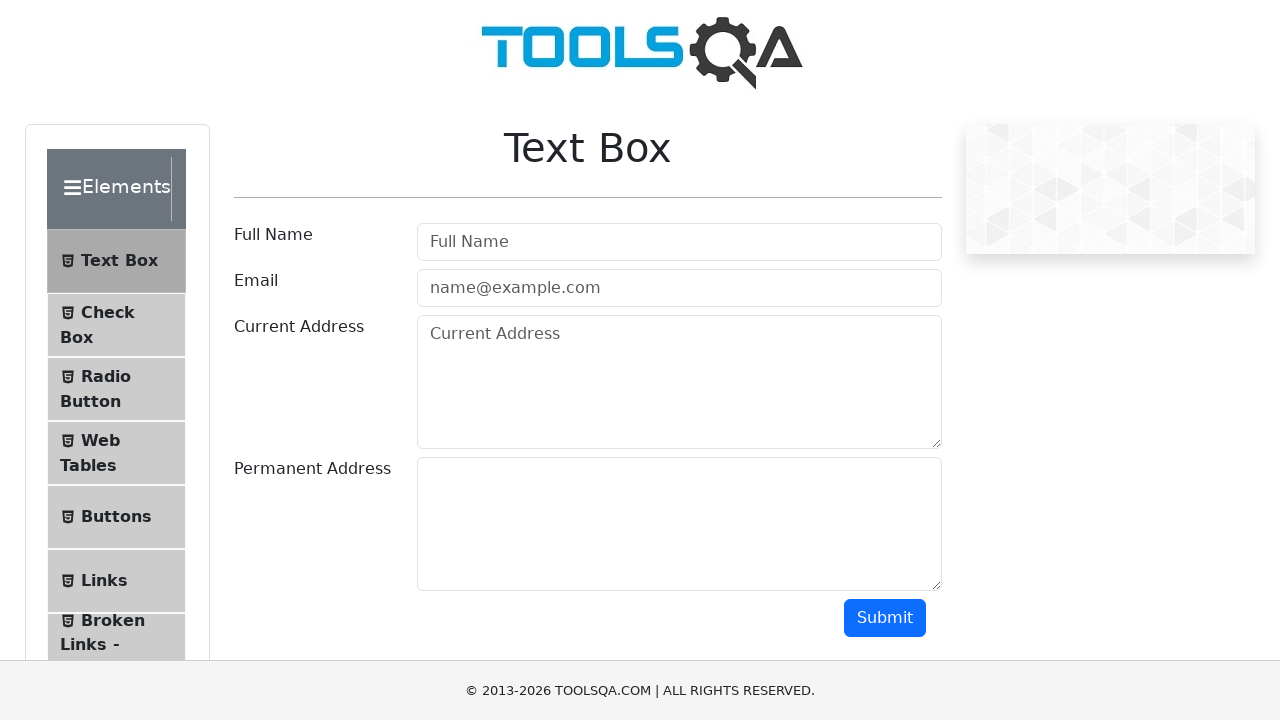

Verified currentAddress label is visible
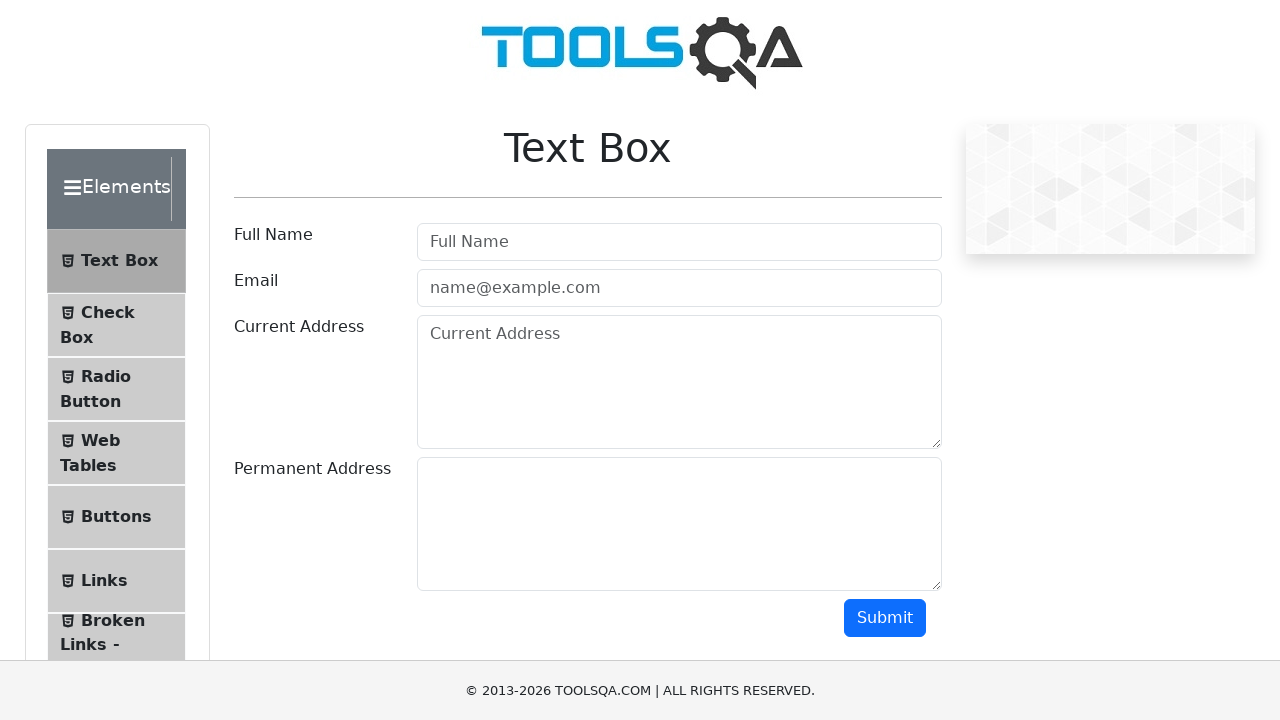

Verified permanentAddress label is visible
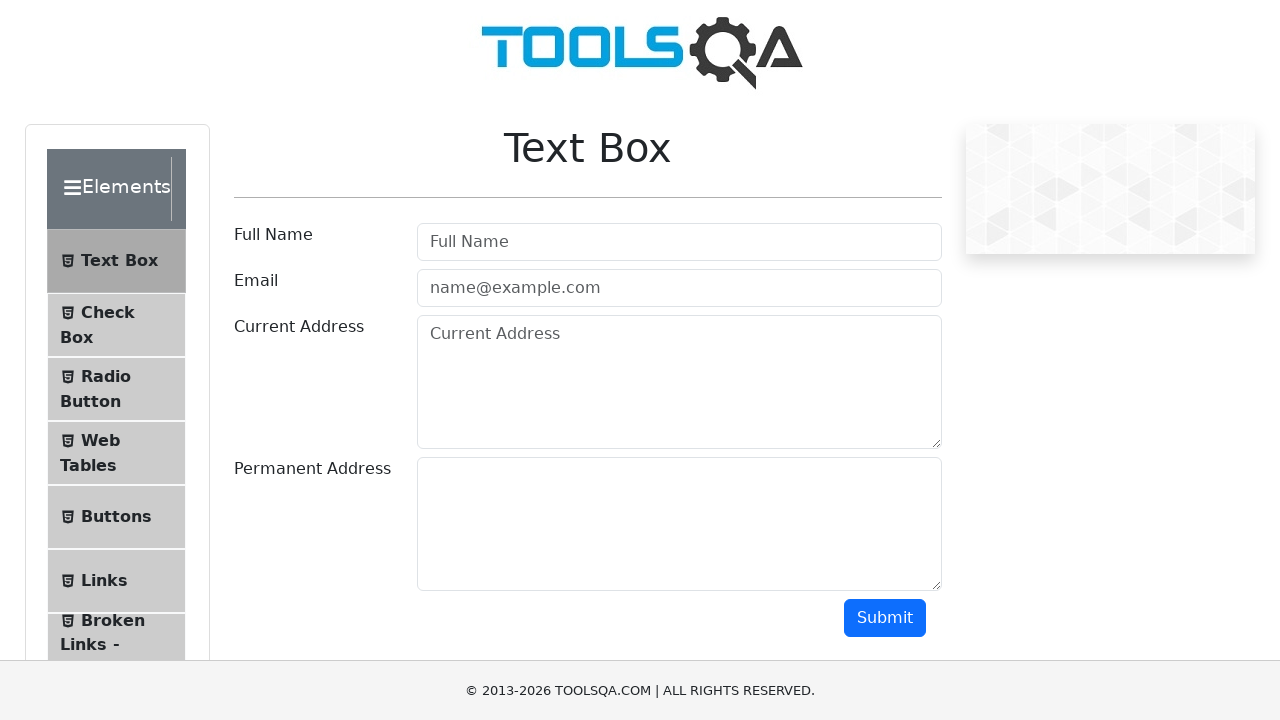

Verified submit button is visible
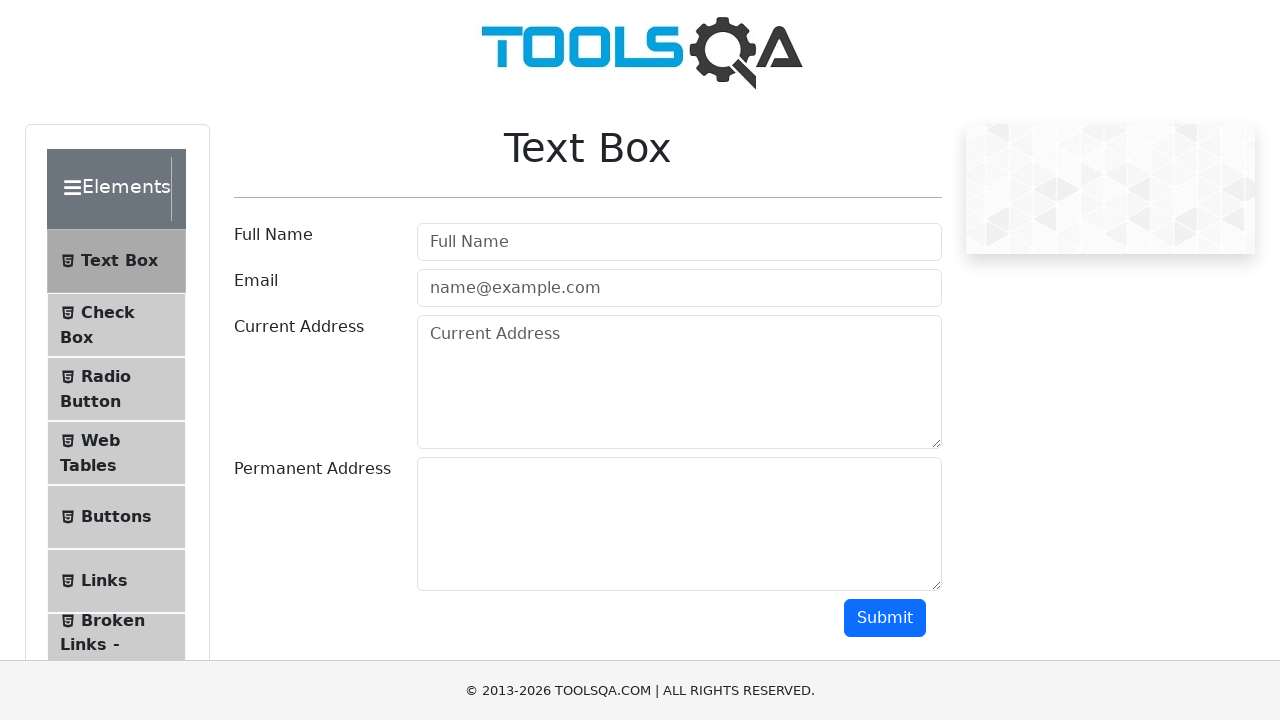

Filled userName field with 'John Doe' on #userName
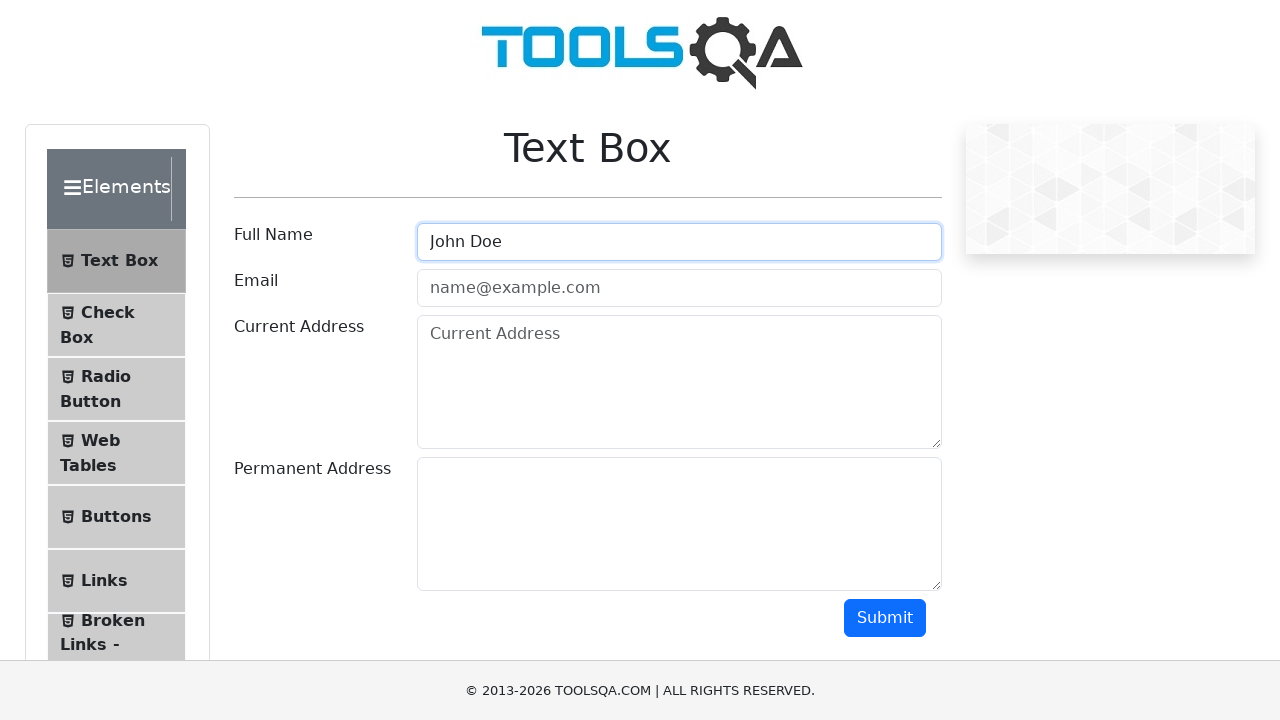

Filled userEmail field with 'johndoe@example.com' on #userEmail
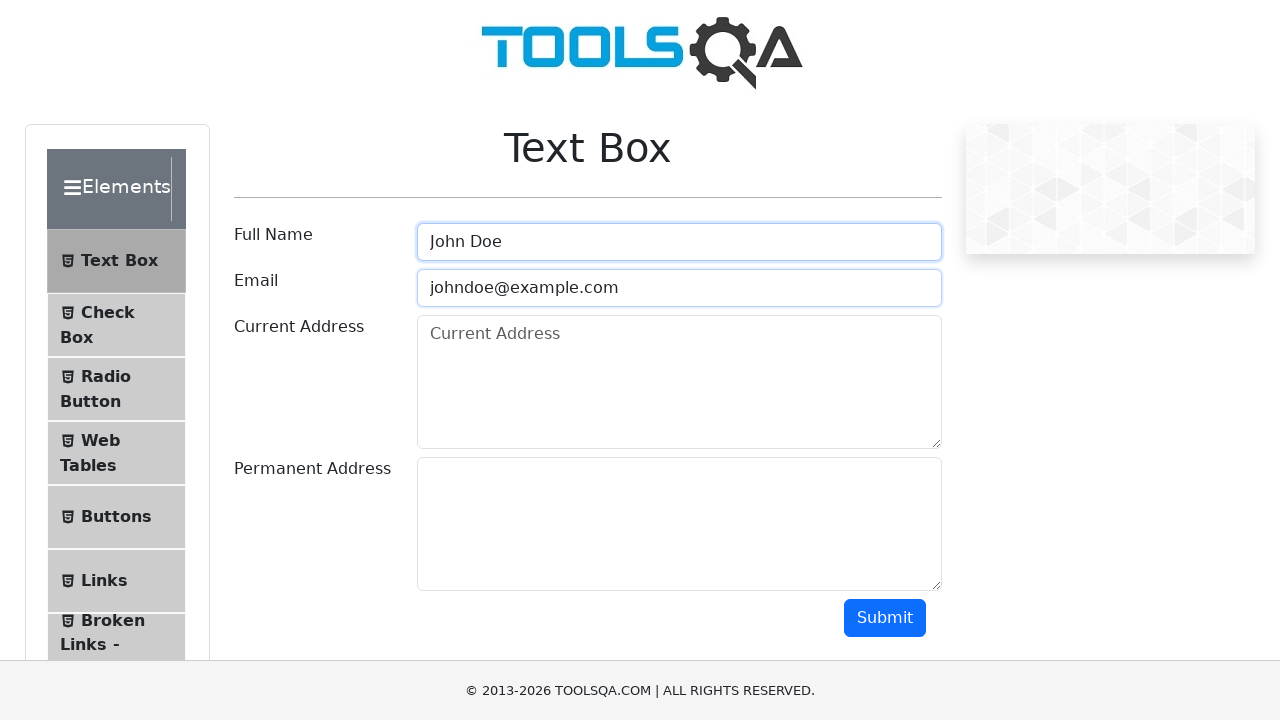

Filled currentAddress field with '123 Main Street, Apt 4B' on #currentAddress
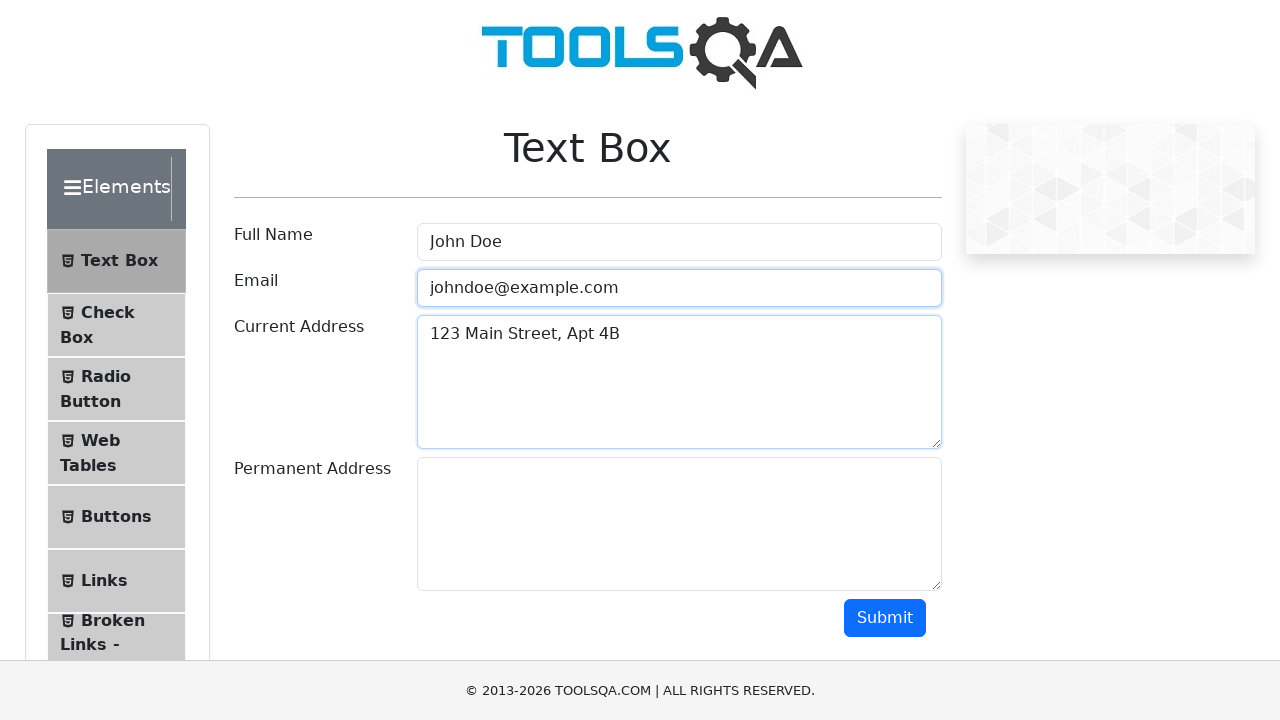

Filled permanentAddress field with '456 Oak Avenue, Suite 200' on #permanentAddress
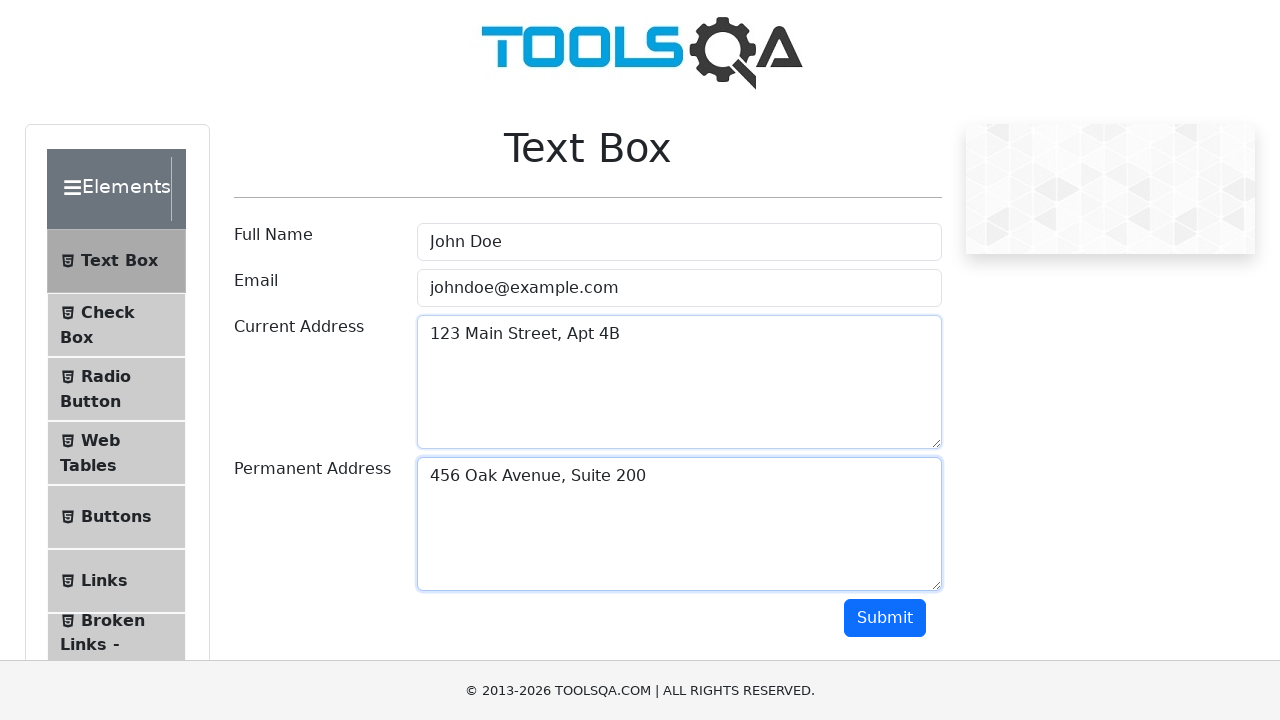

Clicked submit button to submit form at (885, 618) on #submit
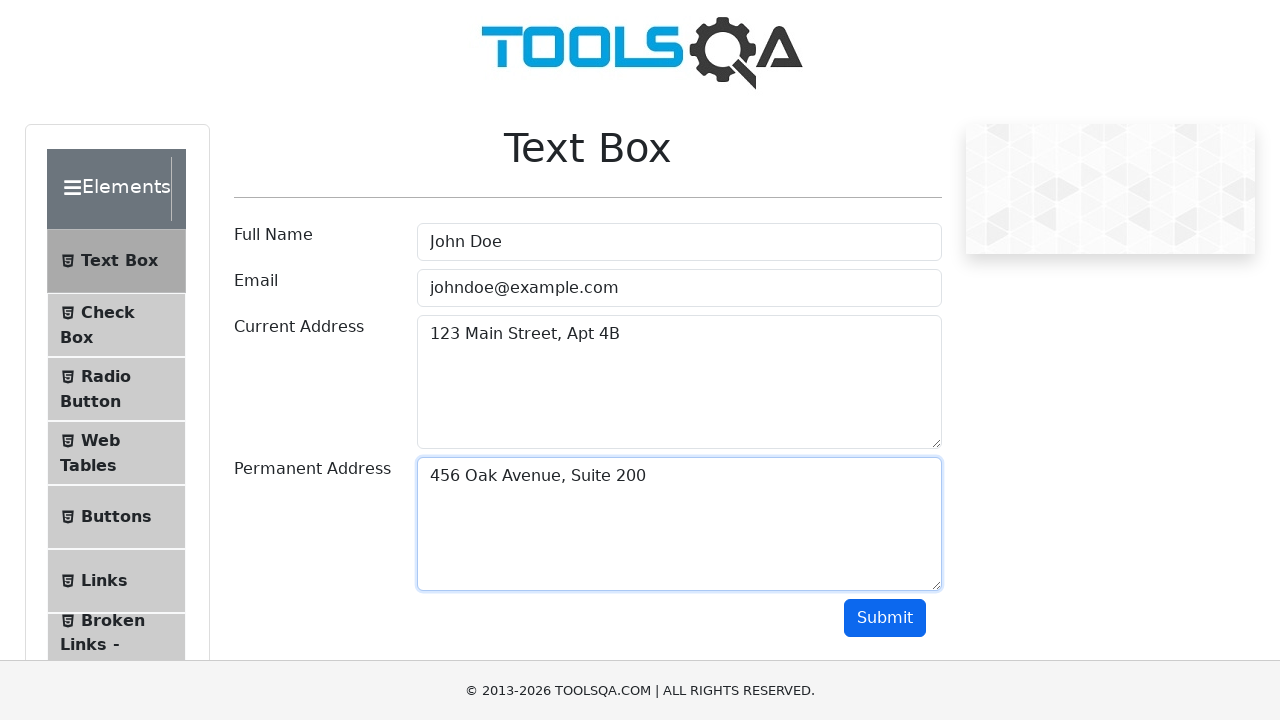

Waited for output section to be present
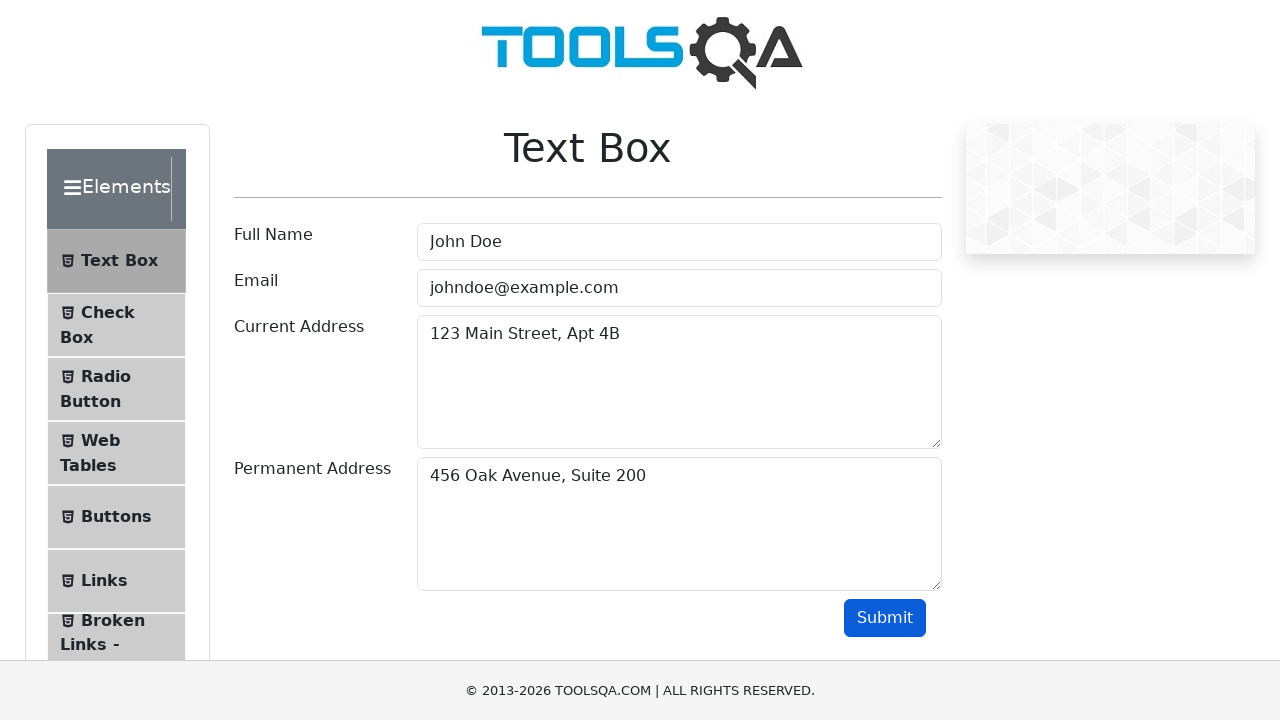

Retrieved output text from form submission
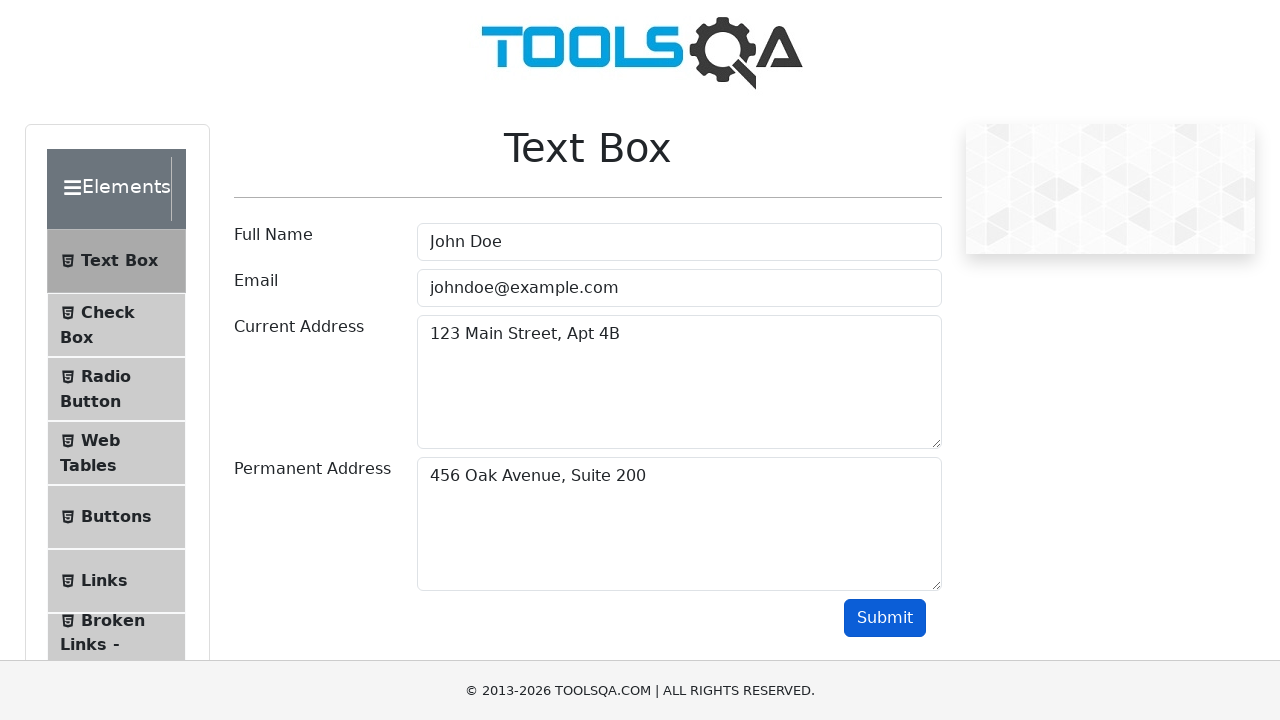

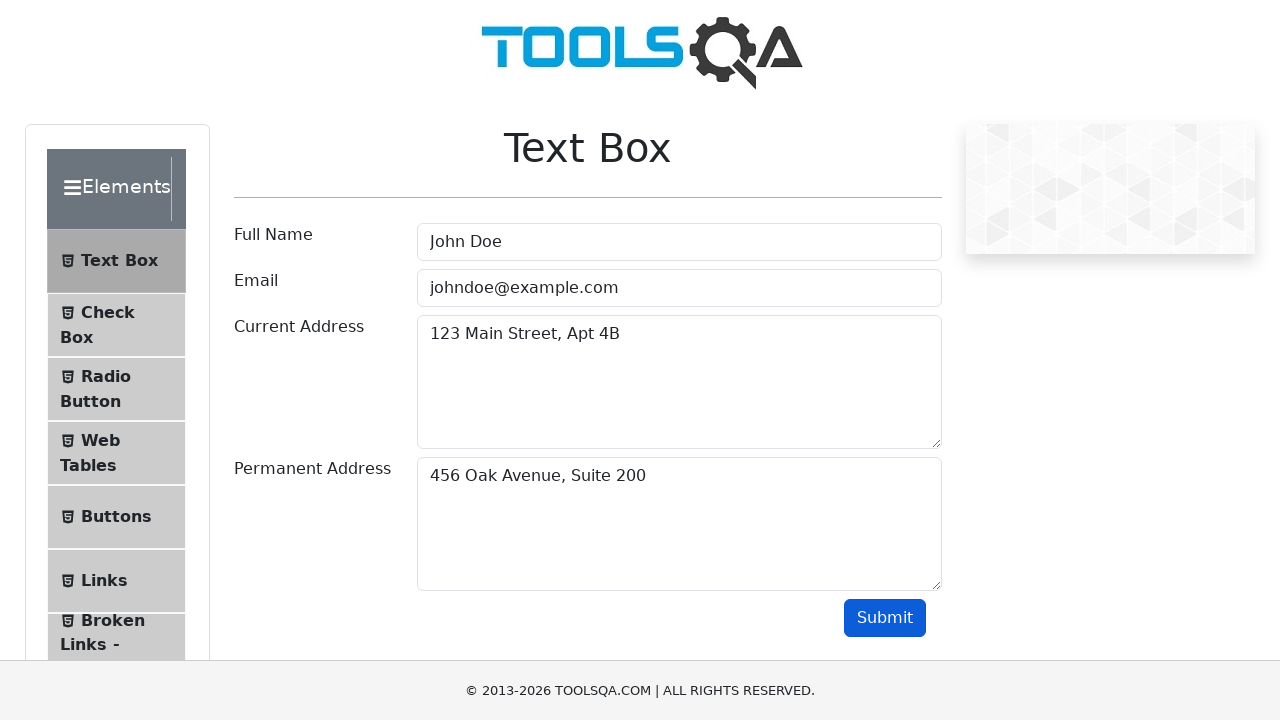